Tests dynamic controls functionality by checking the enabled state of an input field, clicking a toggle button to change its state, and verifying the state change.

Starting URL: https://v1.training-support.net/selenium/dynamic-controls

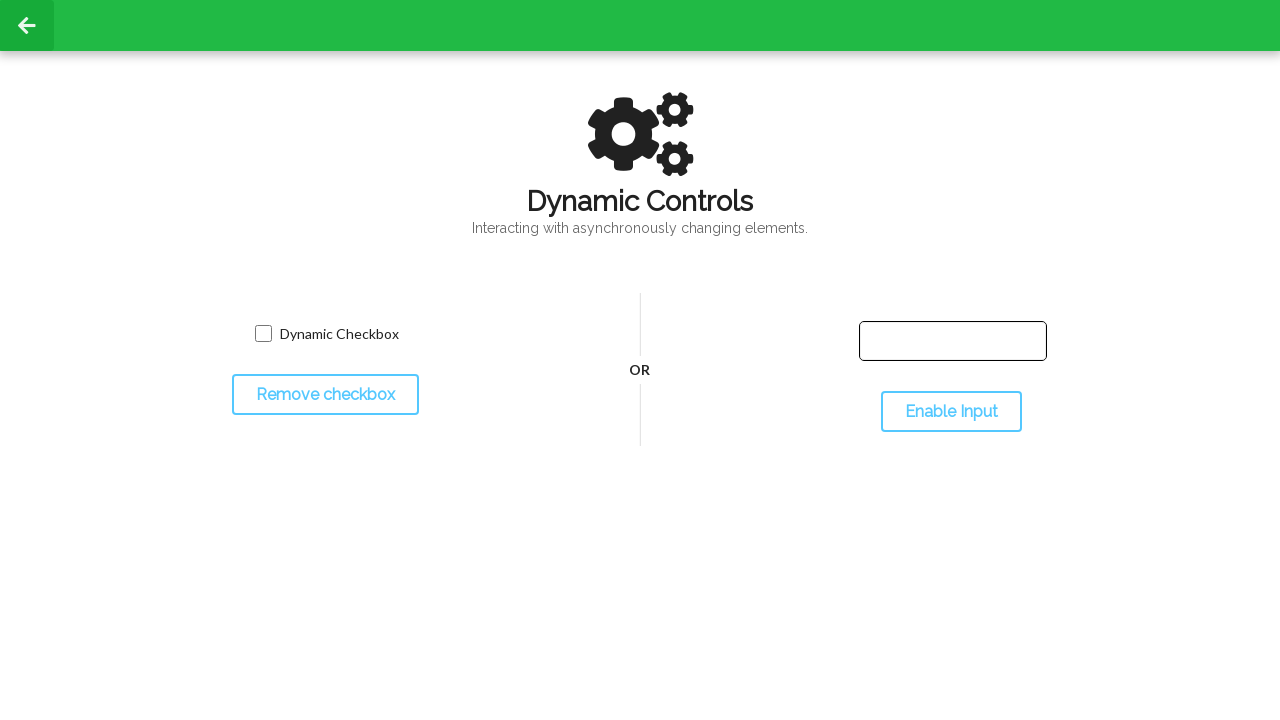

Located the input text field
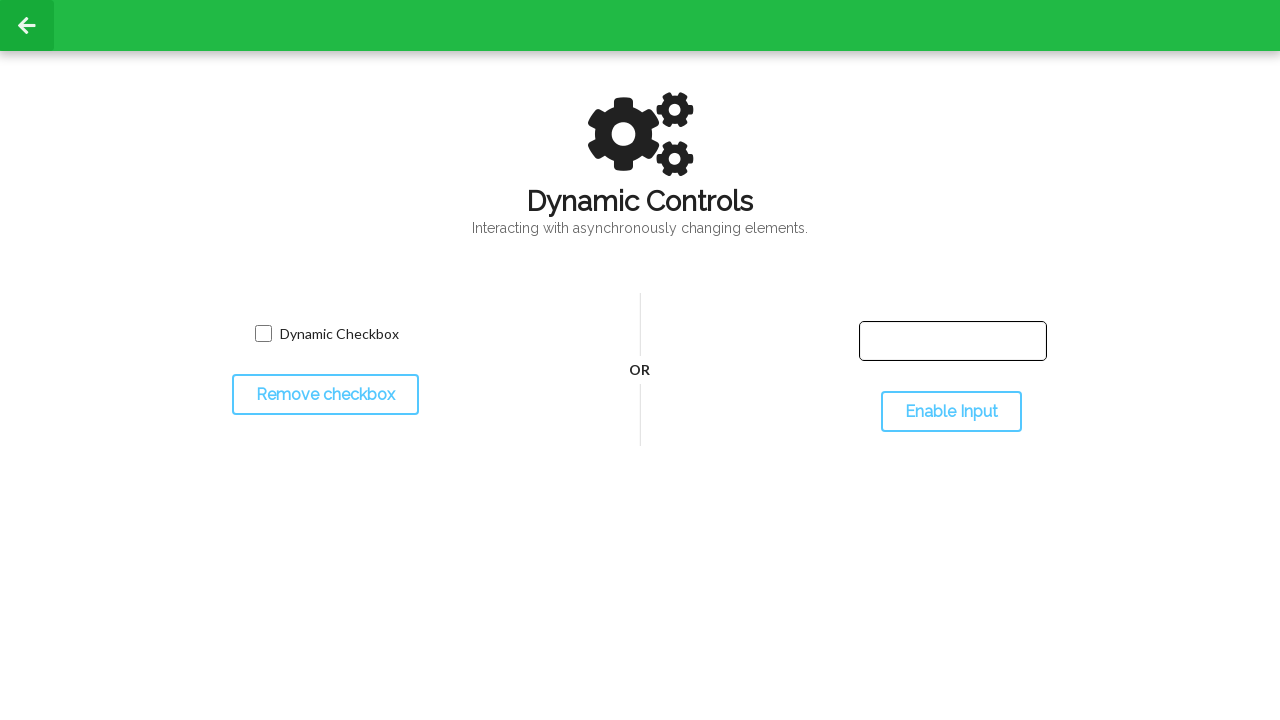

Checked initial enabled state of input field
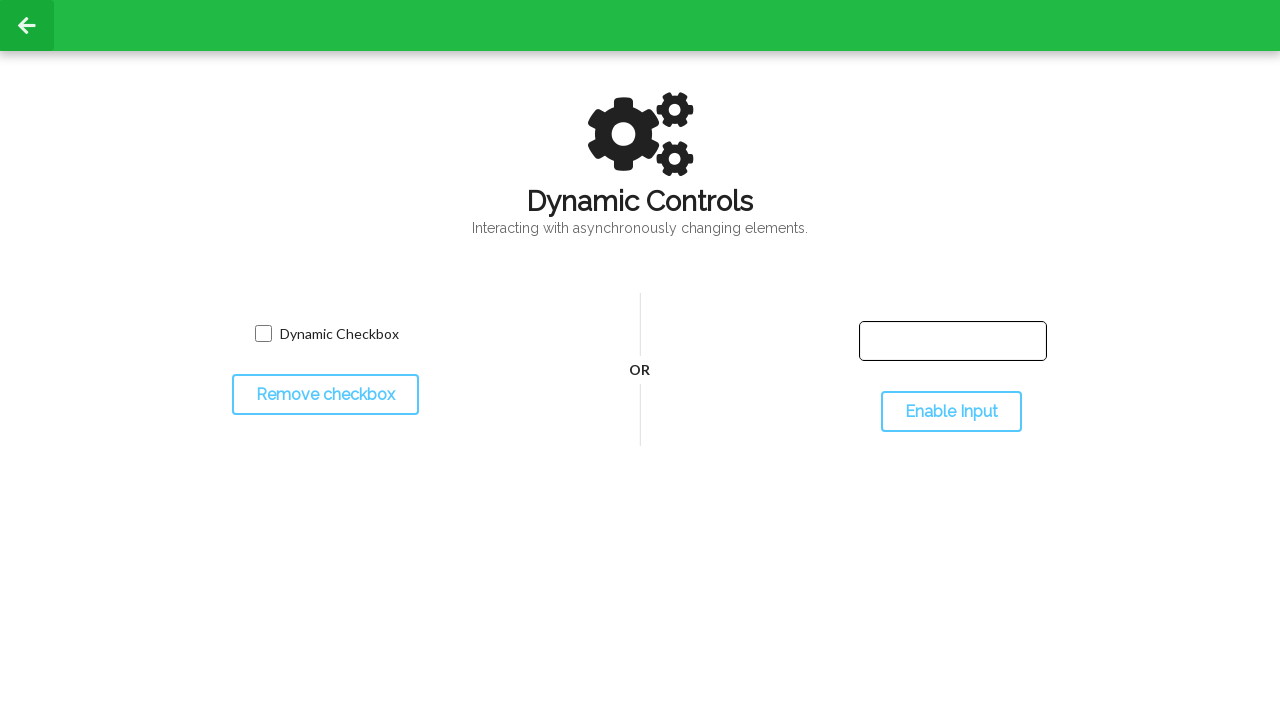

Clicked the toggle button to change input field state at (951, 412) on #toggleInput
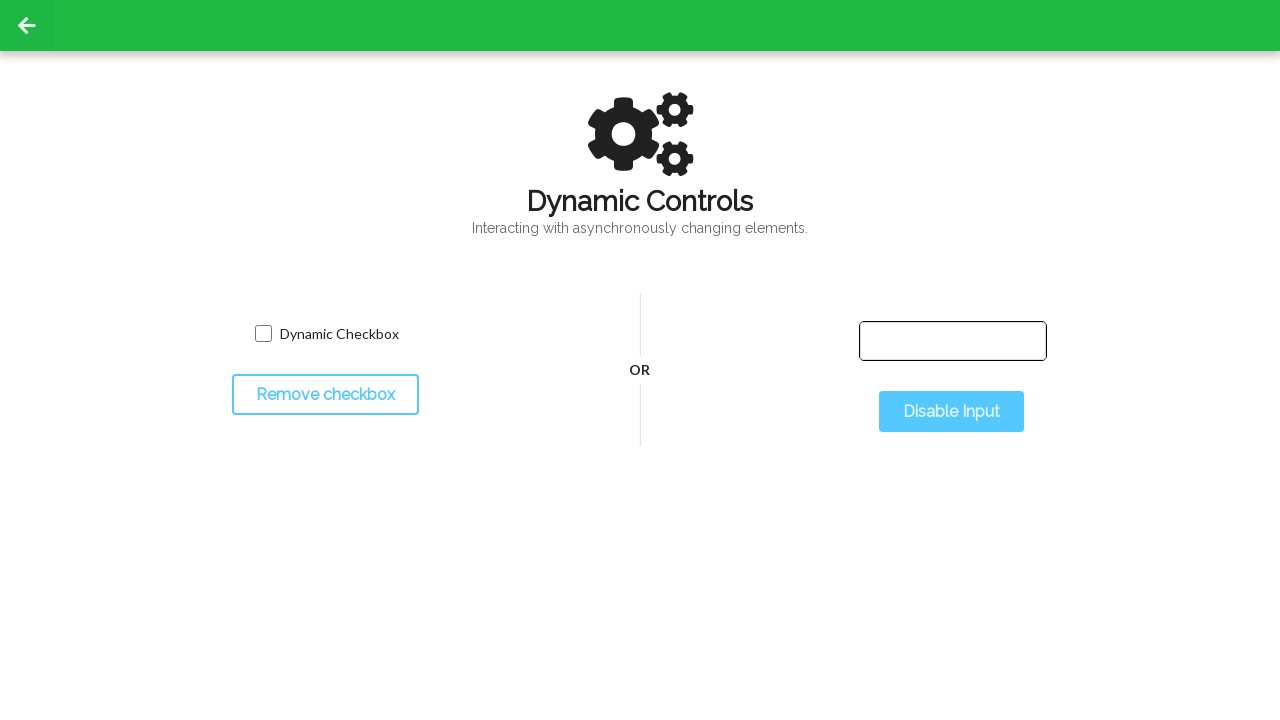

Waited 1 second for state change to take effect
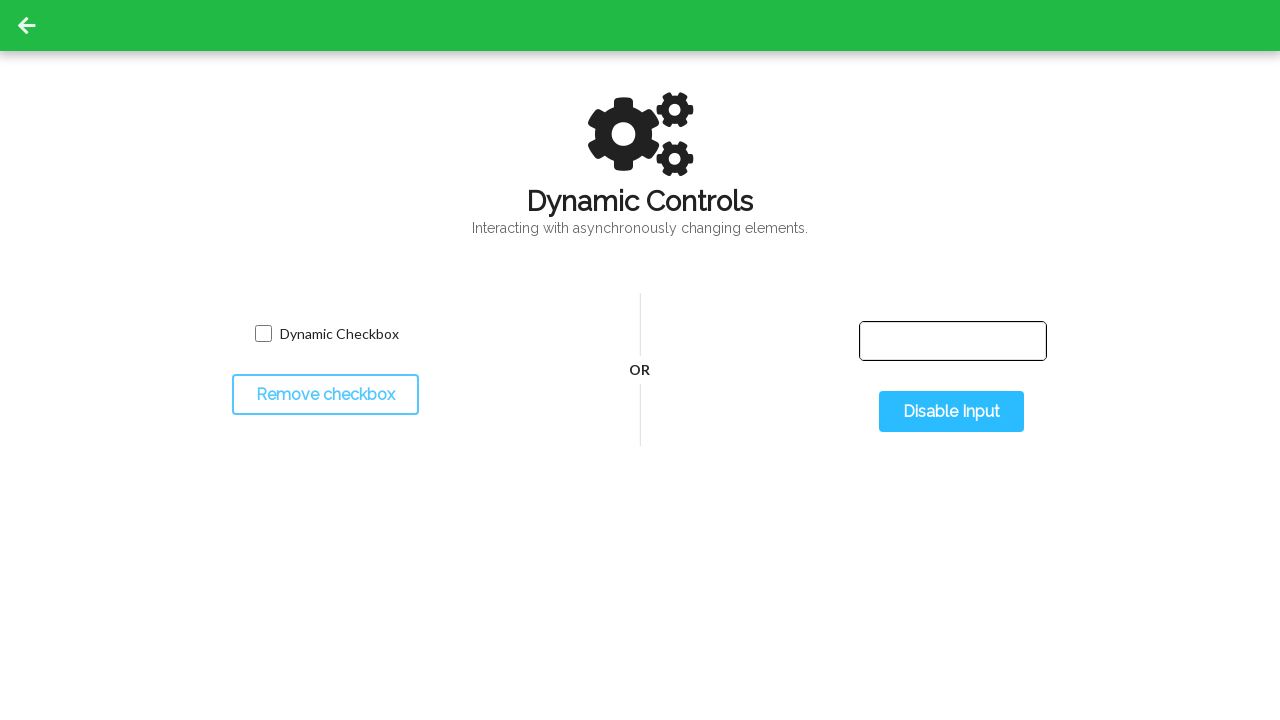

Verified enabled state of input field after toggle
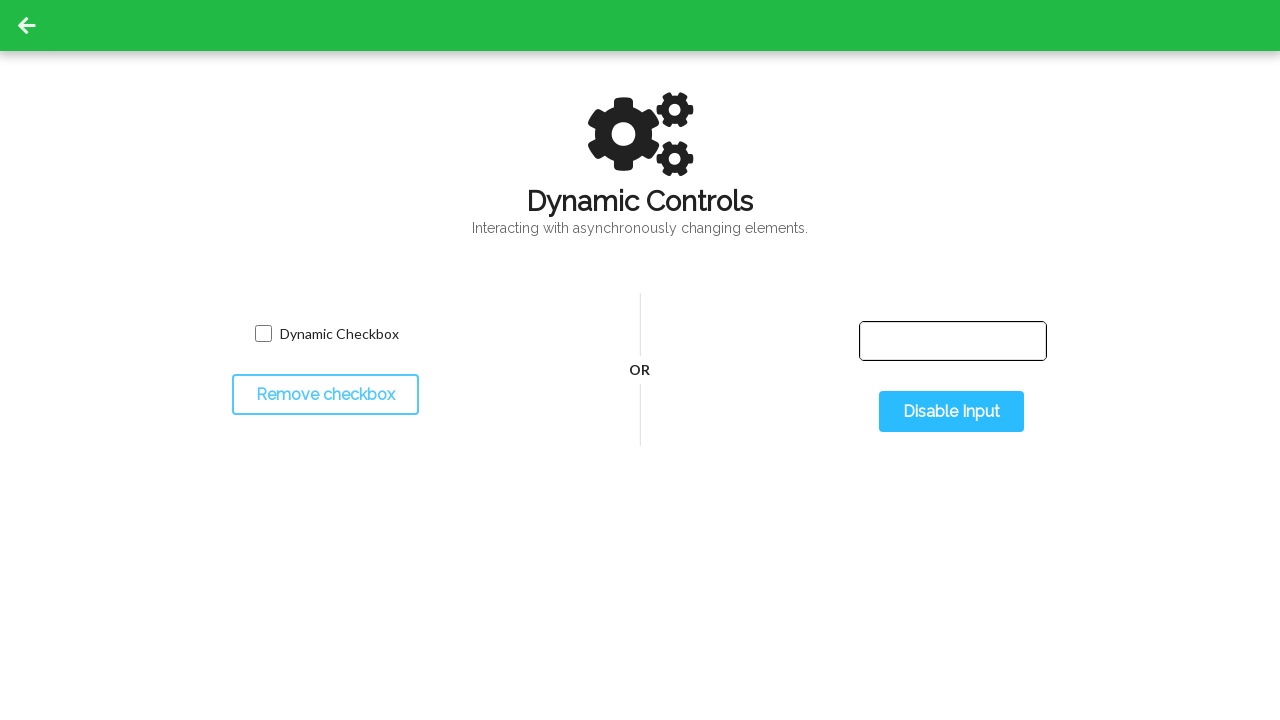

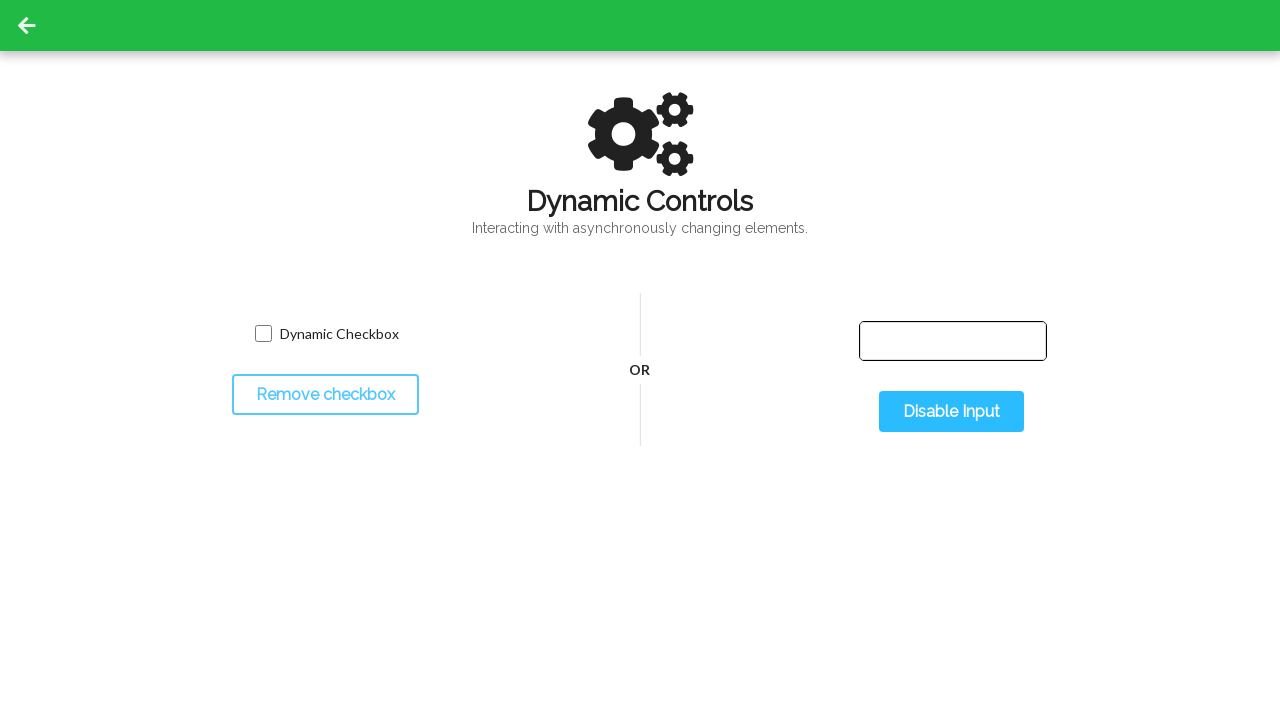